Counts the number of links on the page

Starting URL: https://demo.nopcommerce.com/

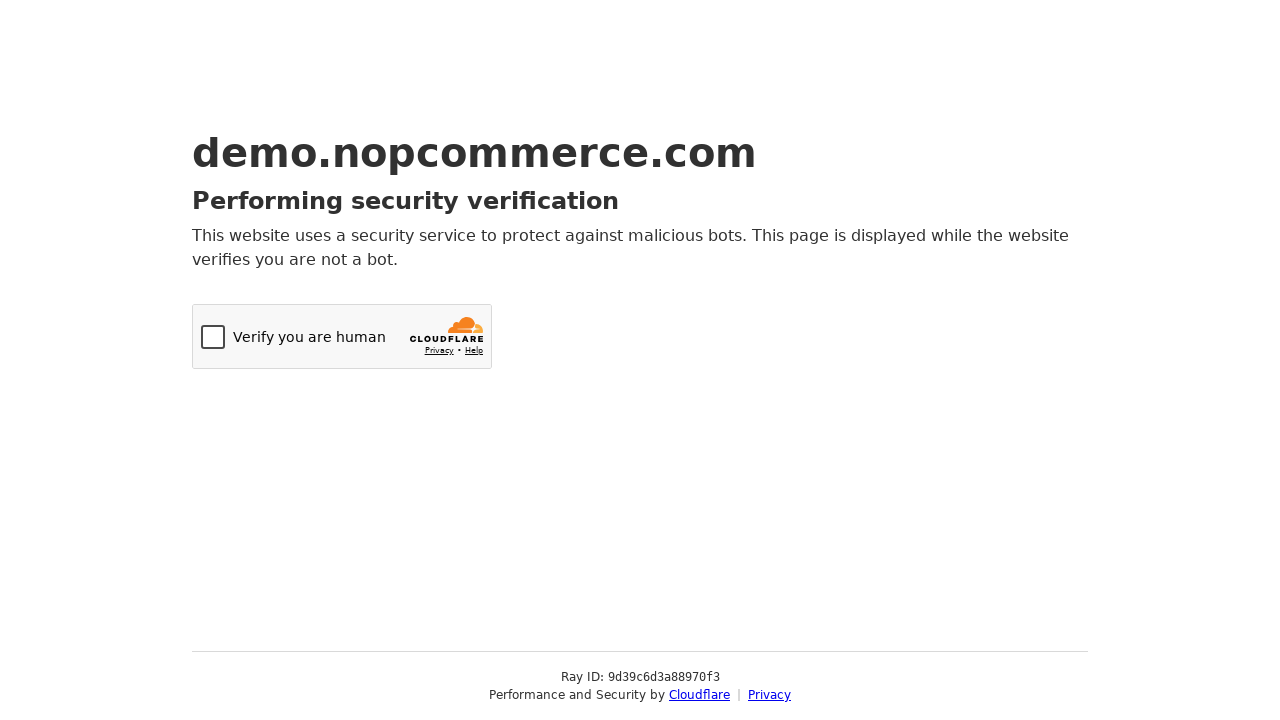

Navigated to nopcommerce demo site
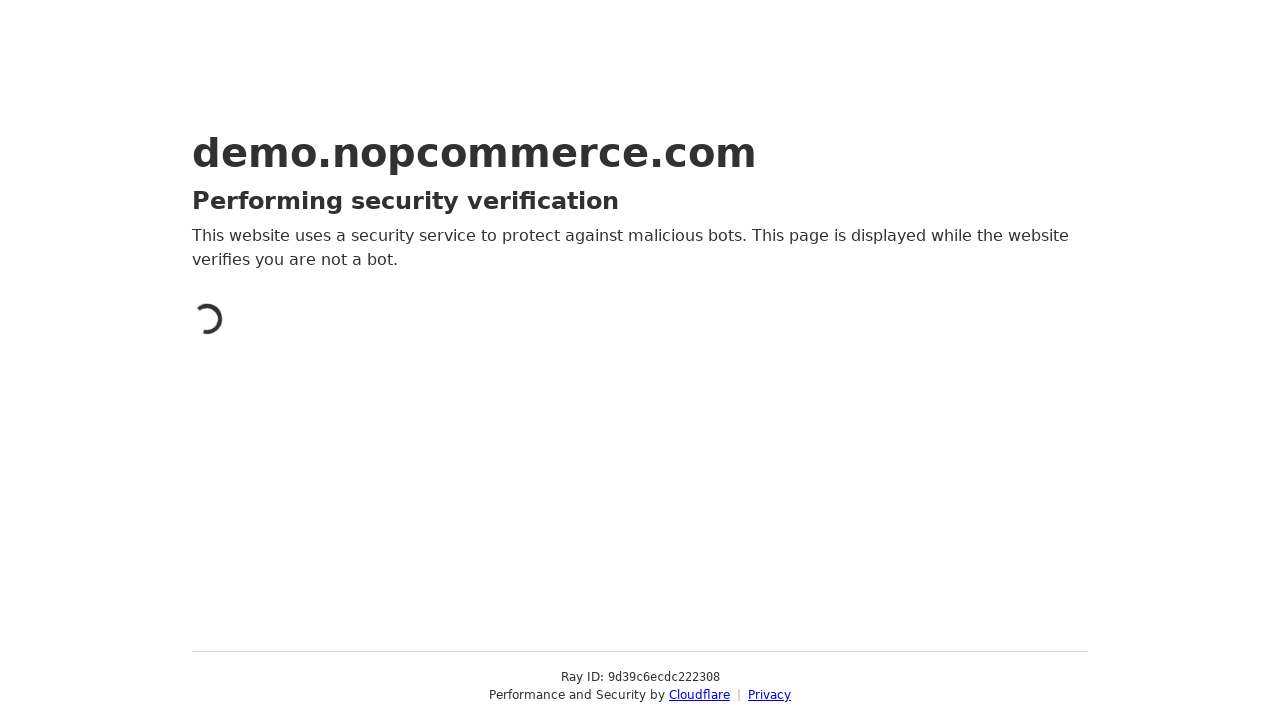

Located all links on the page
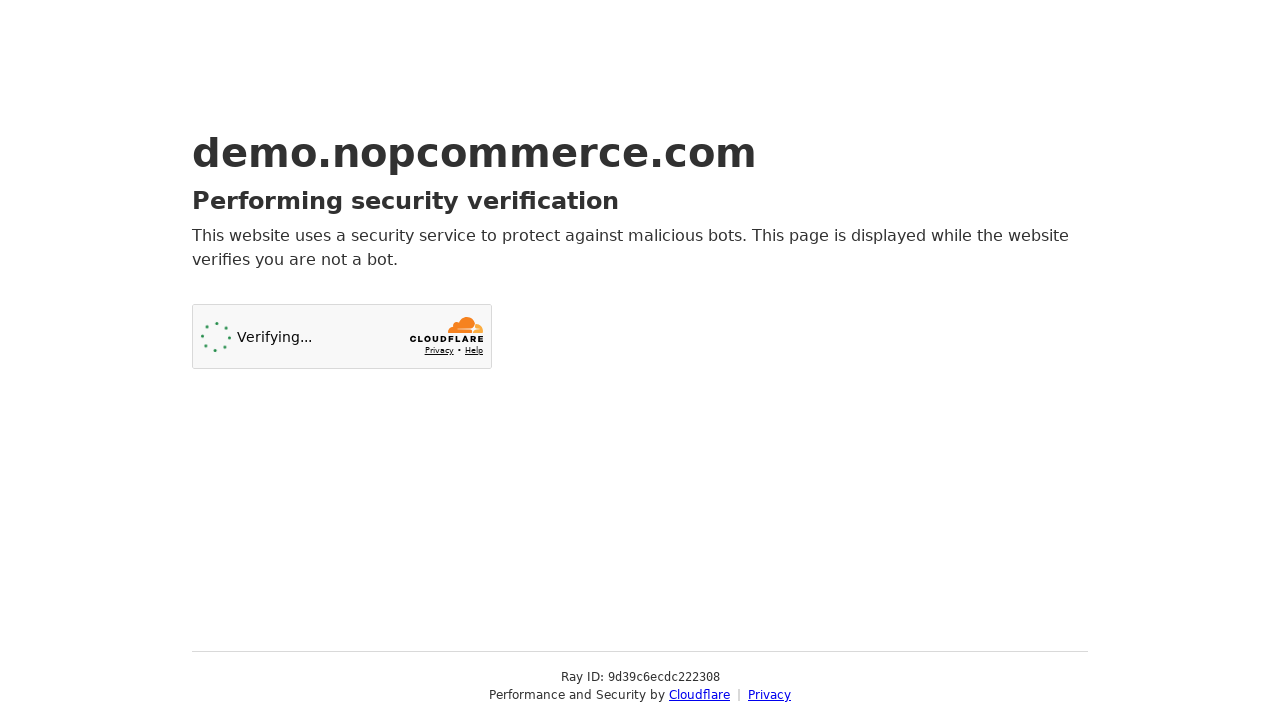

Counted 2 links on the page
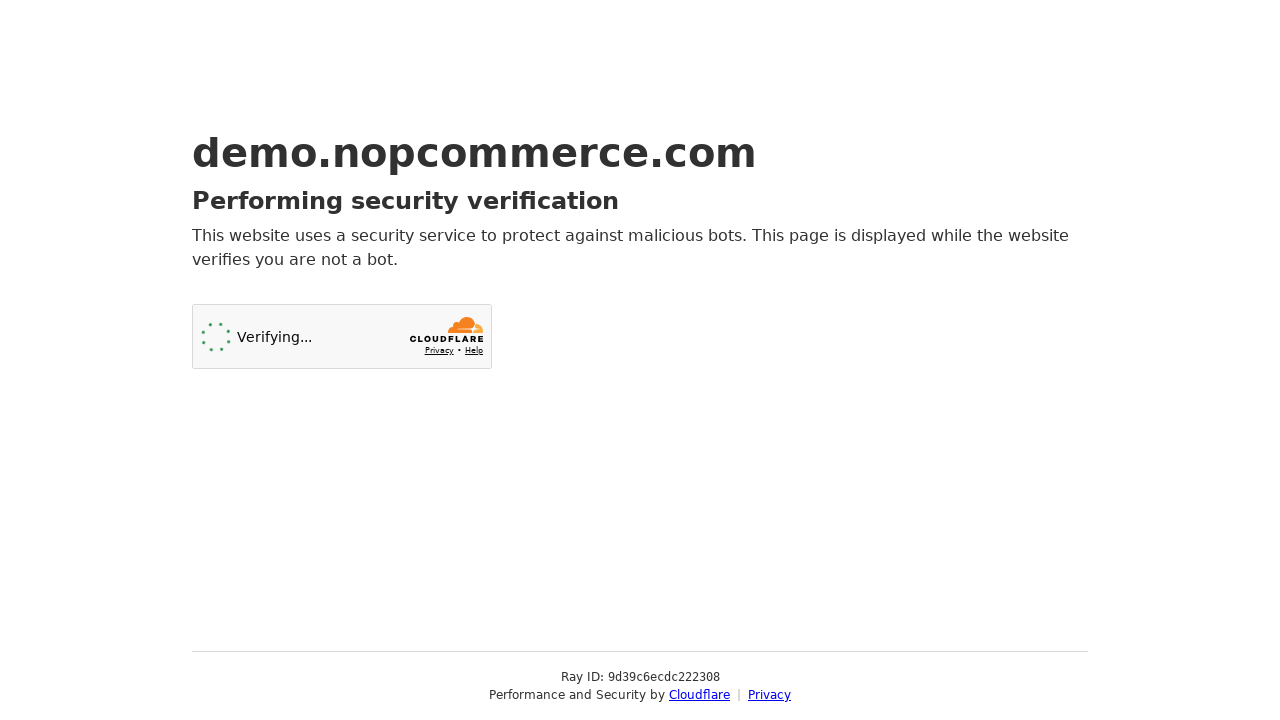

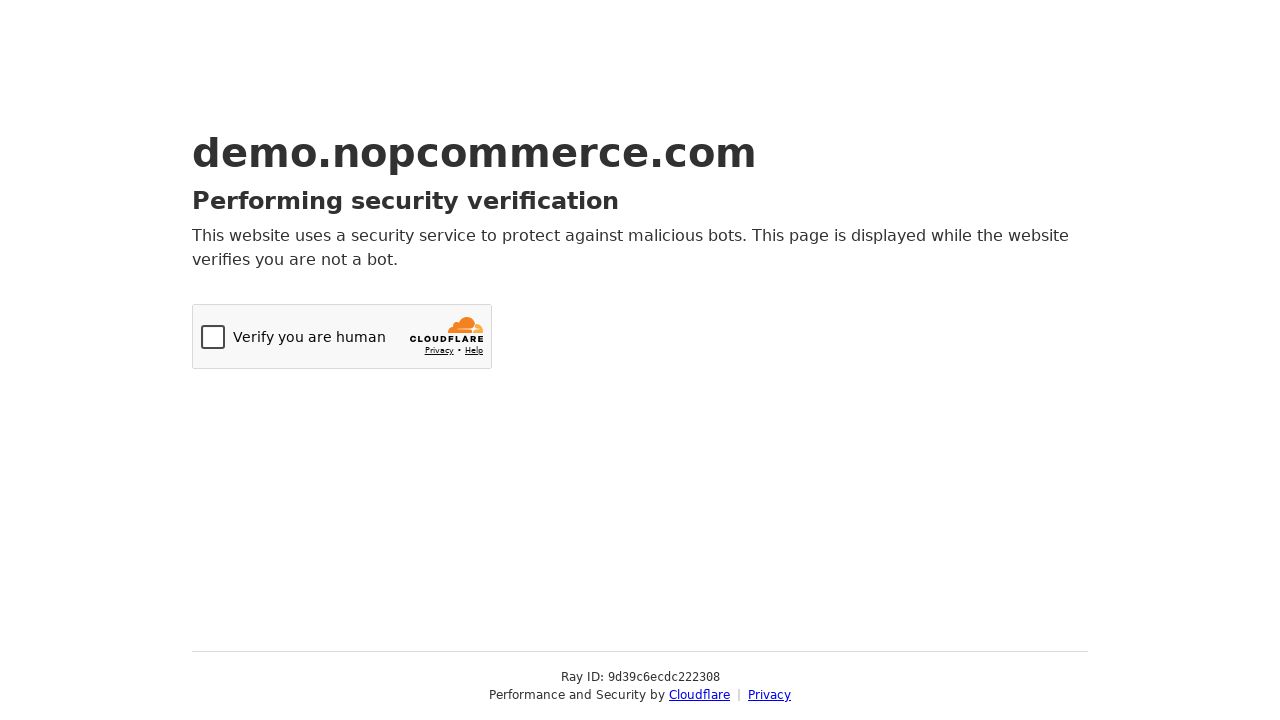